Navigates to the main page of the-internet.herokuapp.com and clicks on the File Upload link to navigate to the file upload page, then verifies the URL is correct.

Starting URL: https://the-internet.herokuapp.com

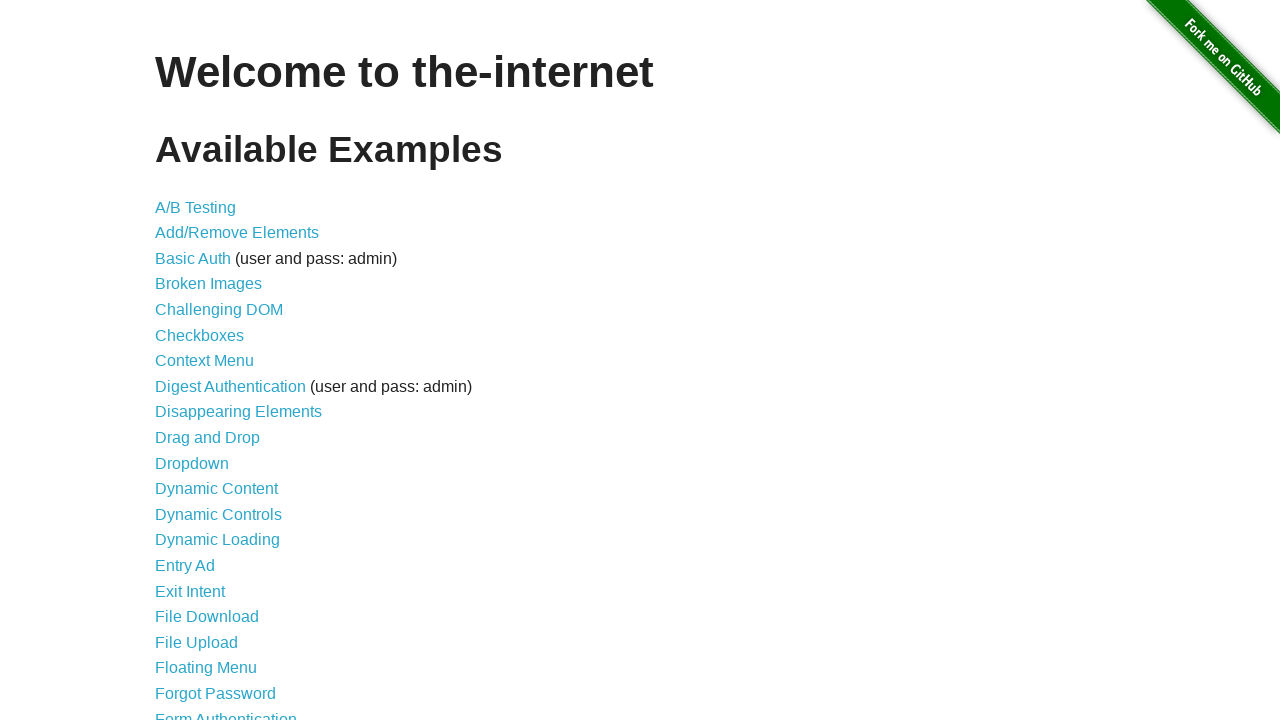

Navigated to the-internet.herokuapp.com main page
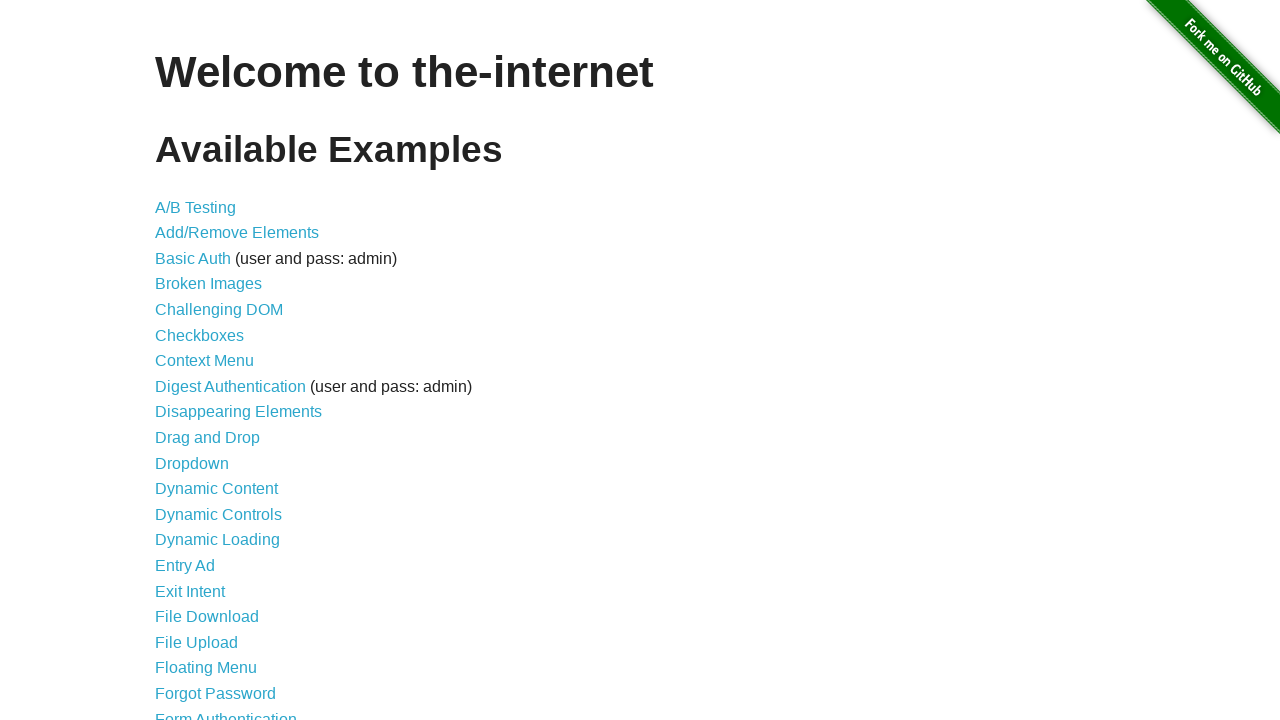

Clicked on File Upload link at (196, 642) on xpath=//*[@id='content']/ul/li[18]/a
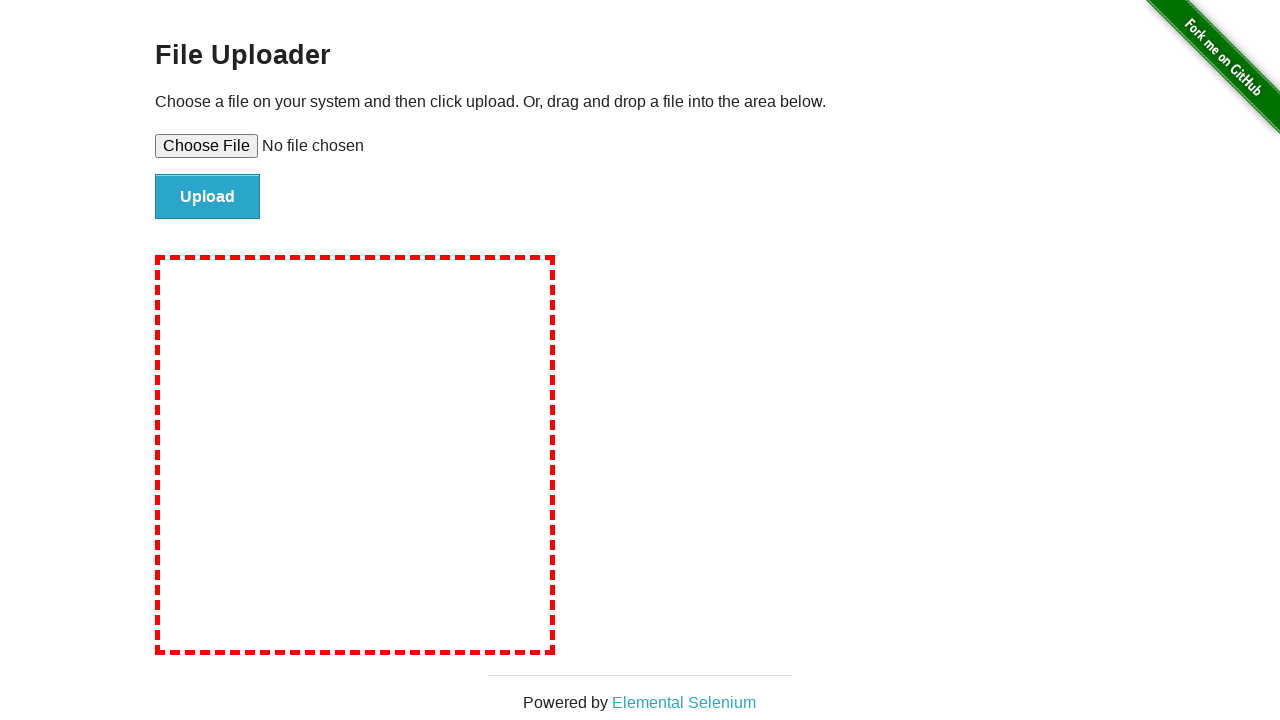

Waited for navigation to file upload page
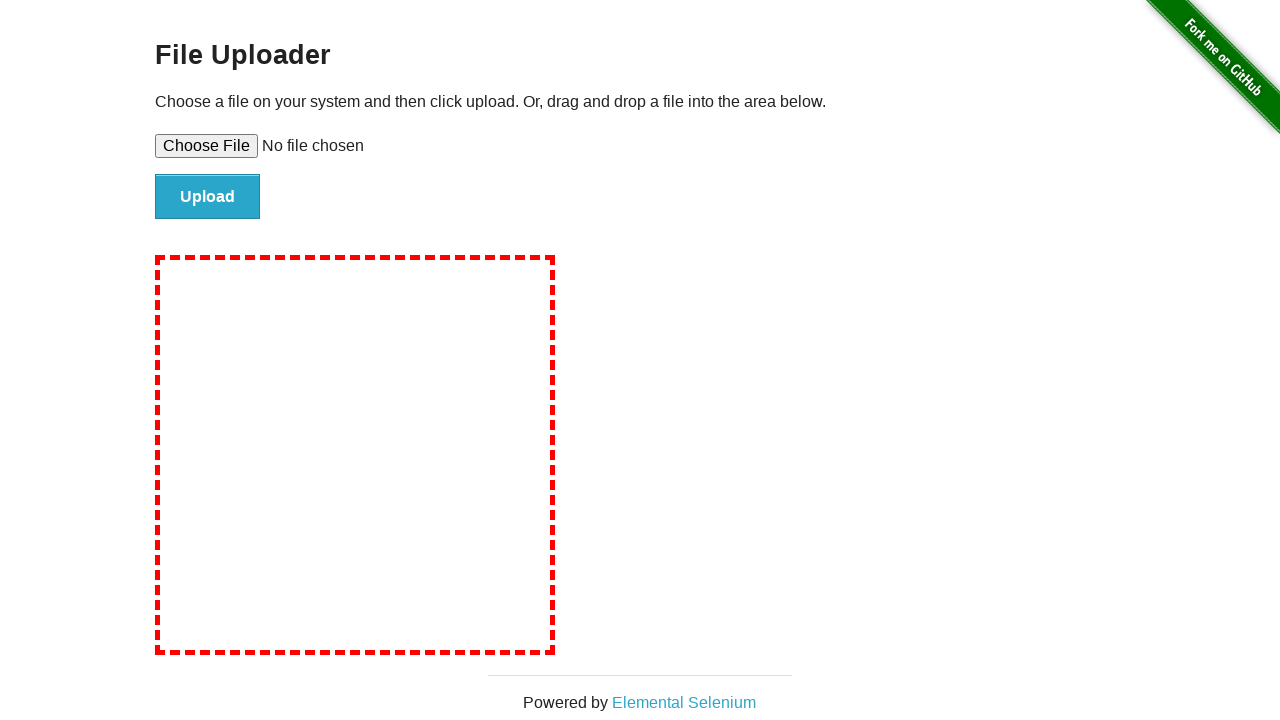

Verified URL is correct: https://the-internet.herokuapp.com/upload
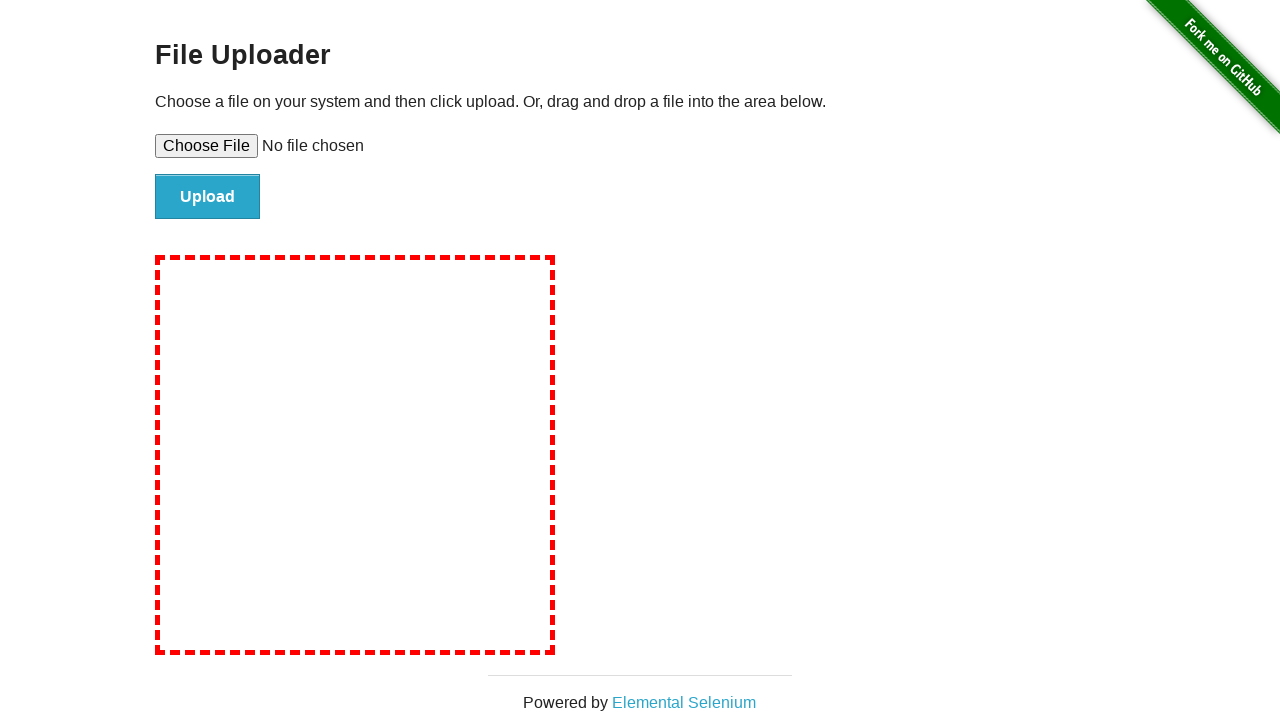

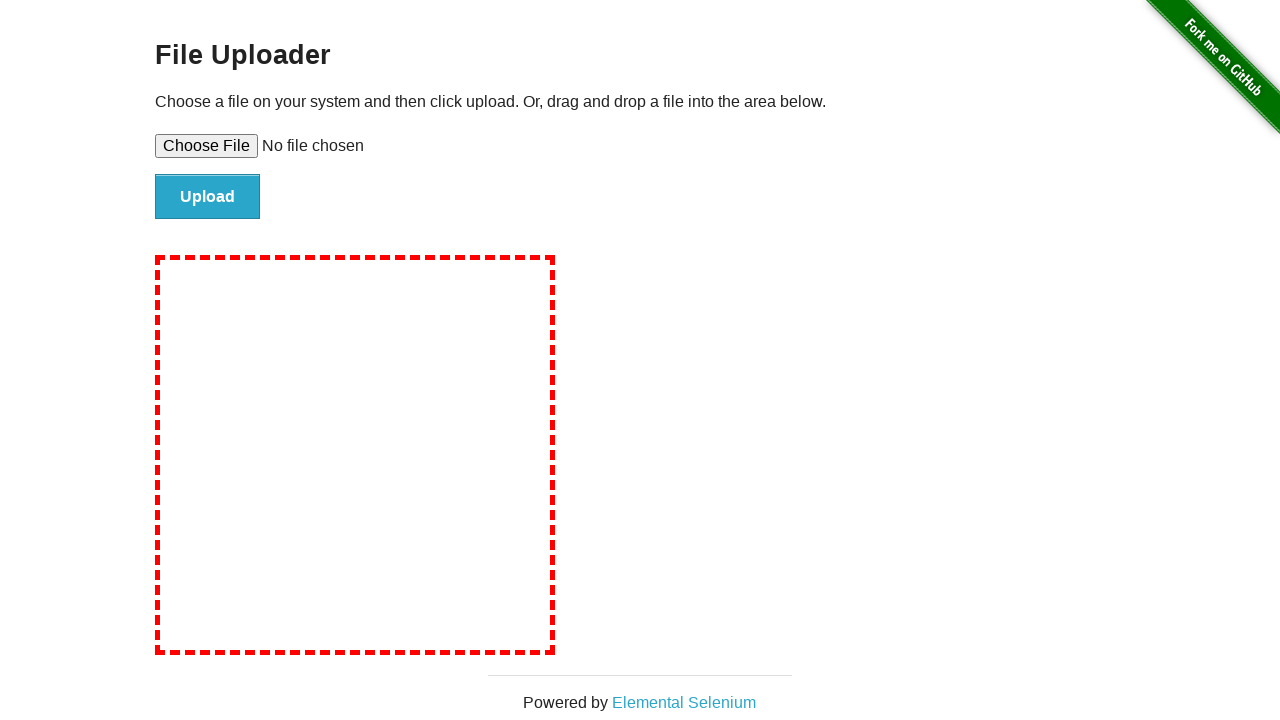